Navigates to the Testing Shastra website in maximized window and waits for content to load

Starting URL: https://testingshastra.com/

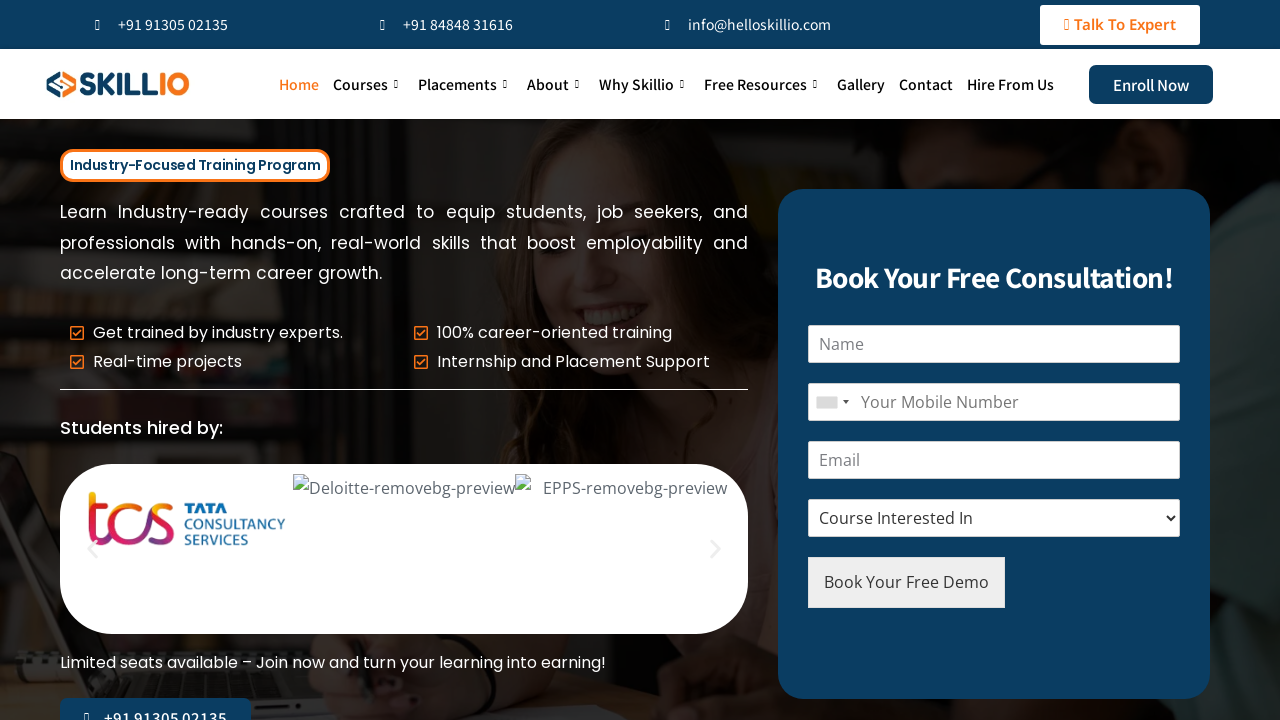

Waited for page to reach networkidle load state
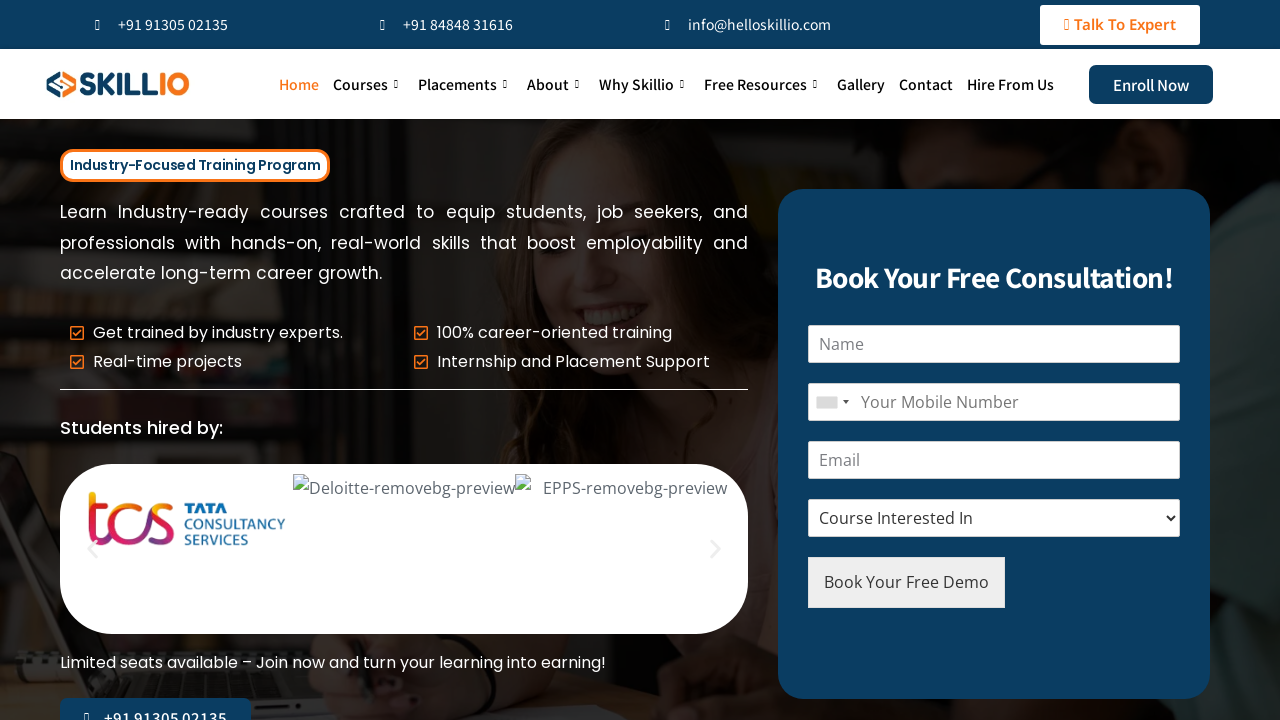

Additional 5 second wait to ensure all content is loaded
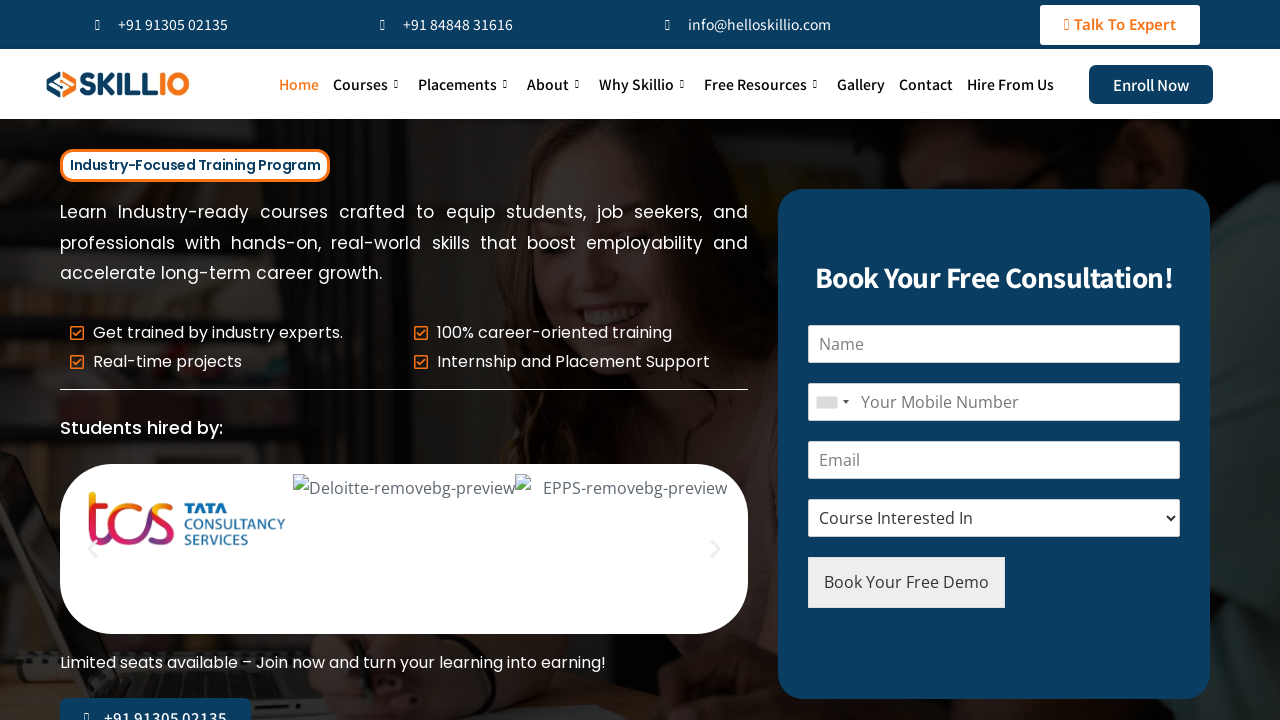

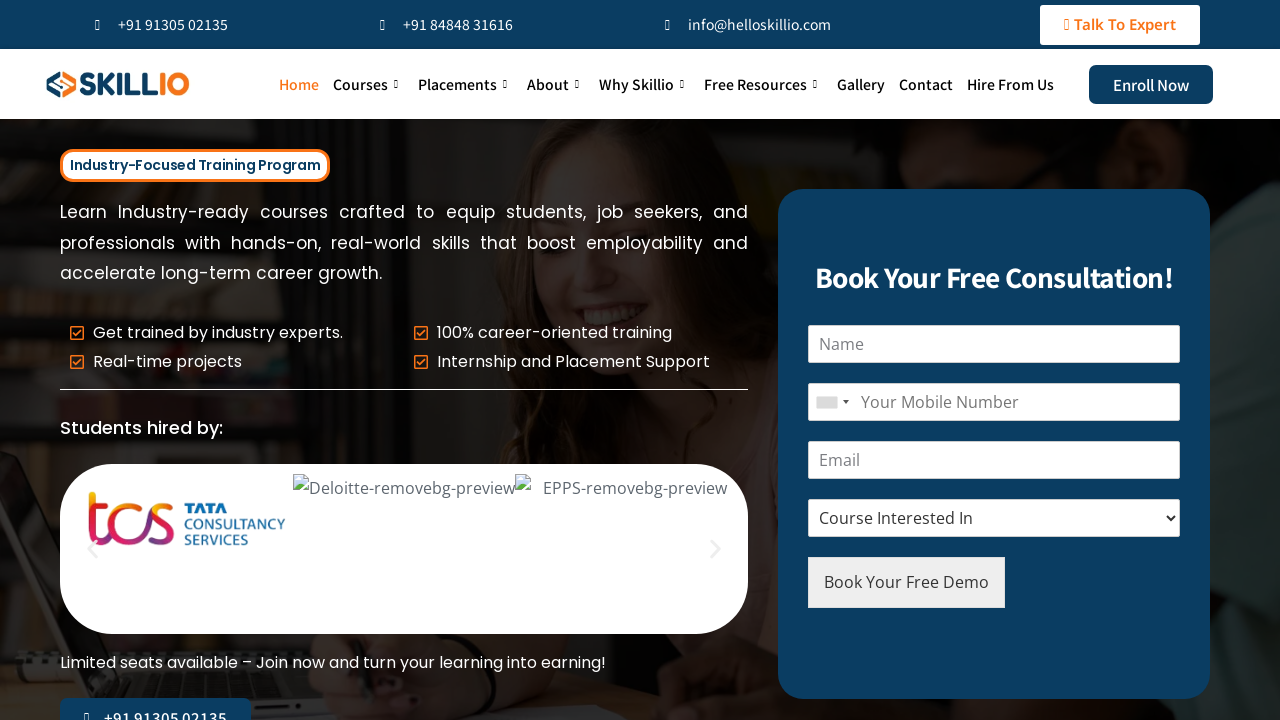